Tests clicking on the About dropdown to reveal options

Starting URL: https://www.lazada.com/en/

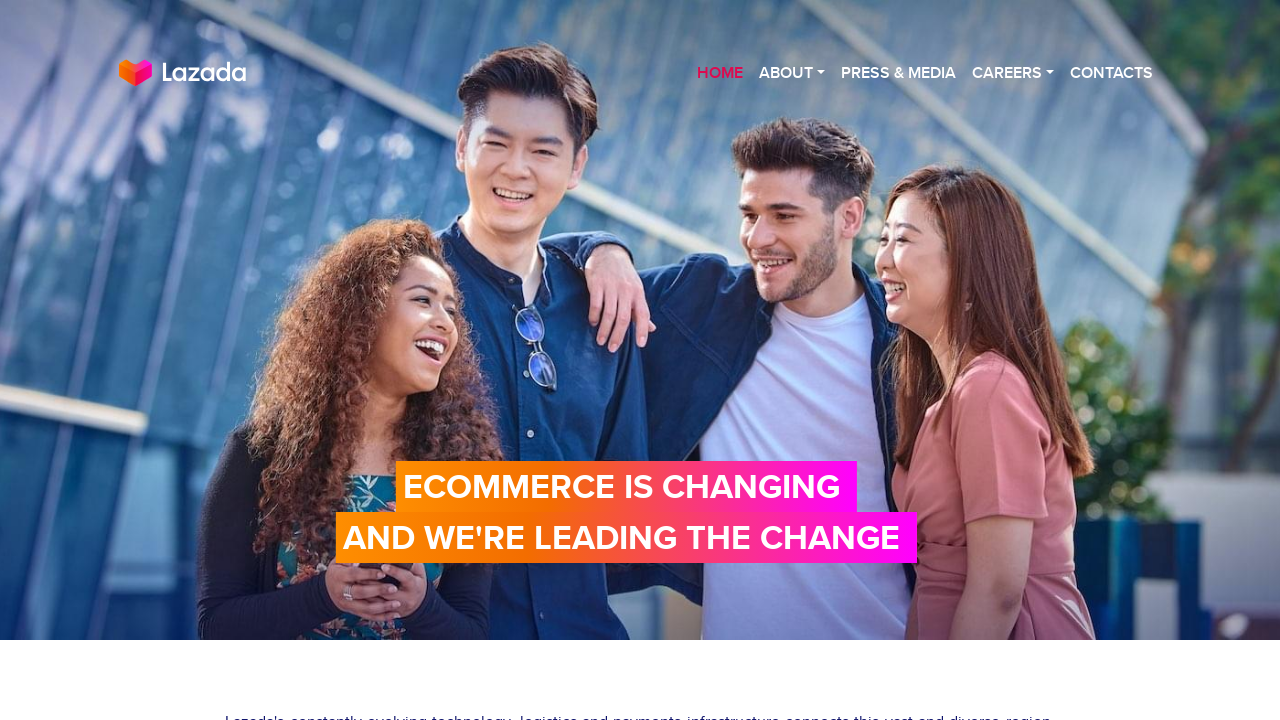

Clicked on the About dropdown menu at (792, 73) on xpath=//div[@id='first']//ul[@class='nav navbar-nav semi-bold text-right']//li[2
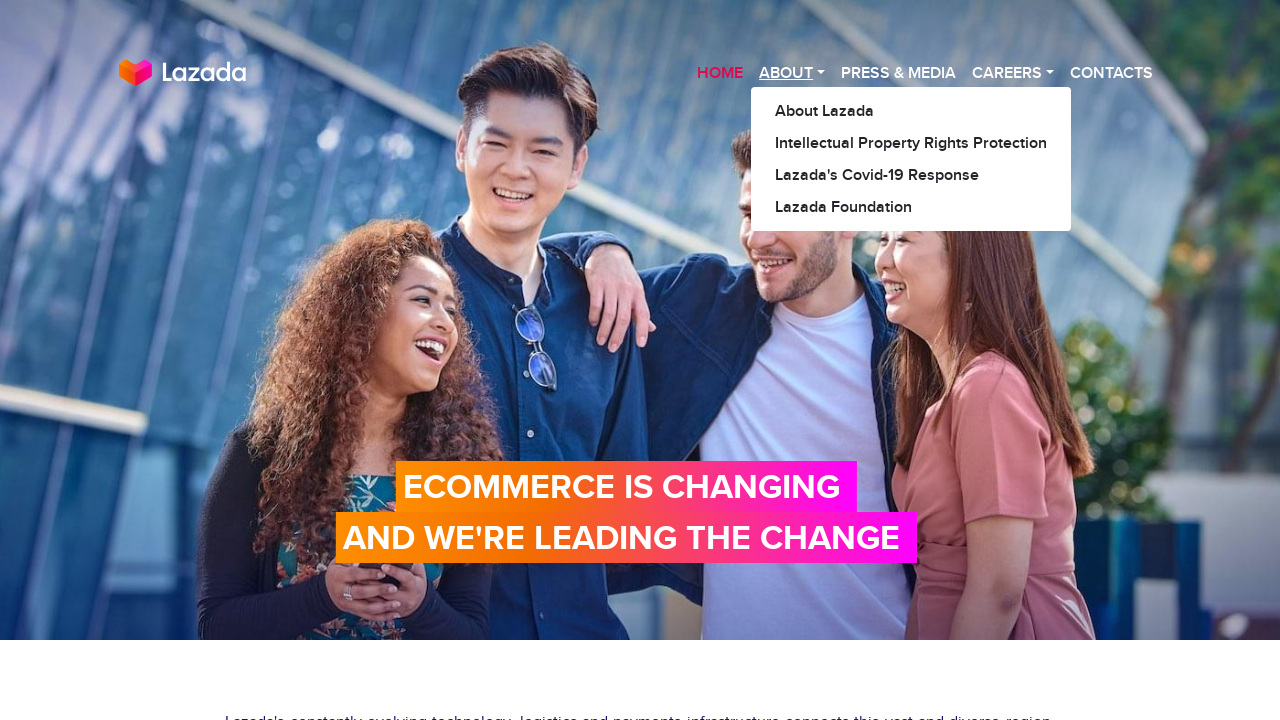

About dropdown options appeared and 'About Lazada' link is visible
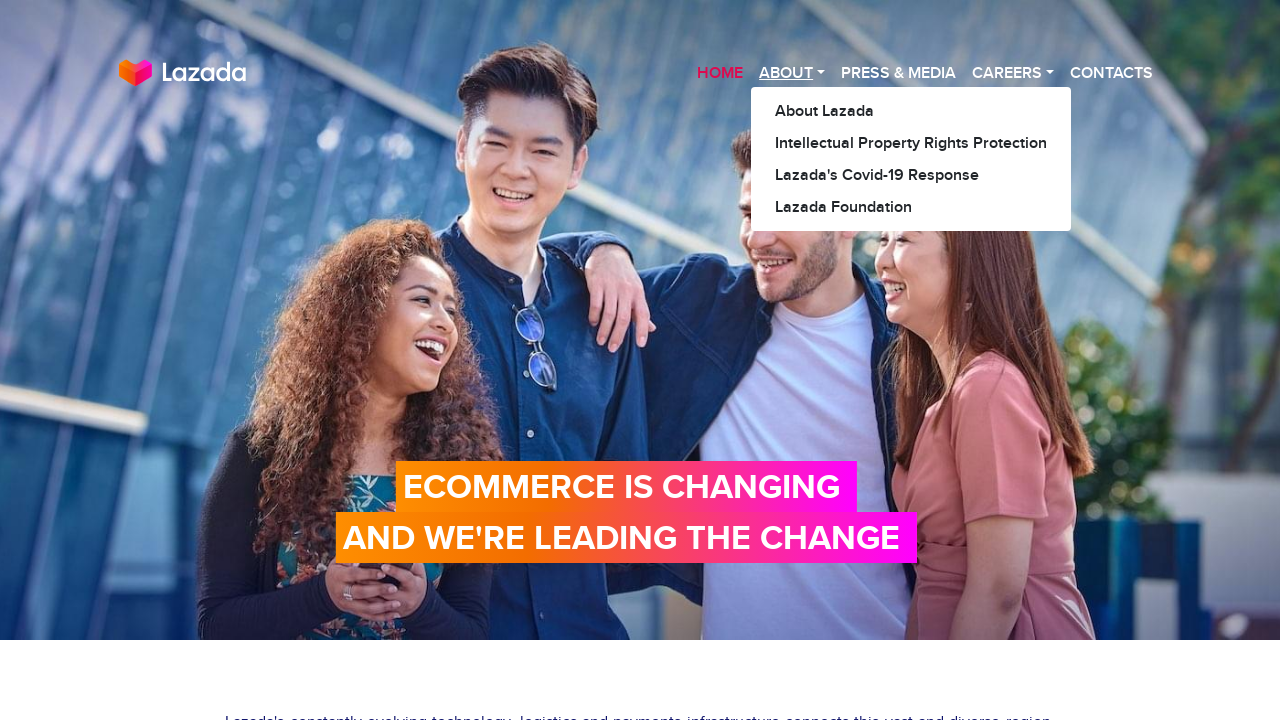

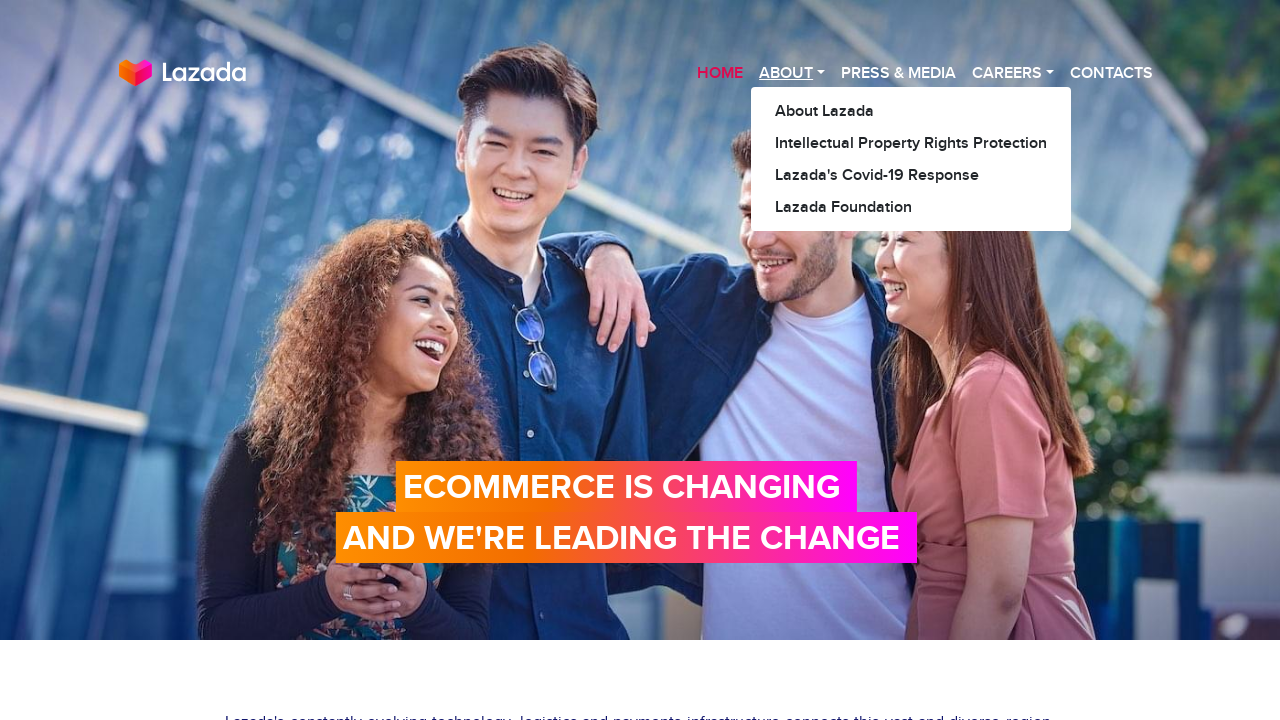